Tests nested frames navigation by clicking on the nested_frames link, switching to nested frames, and verifying content is accessible within the frame structure.

Starting URL: http://the-internet.herokuapp.com/

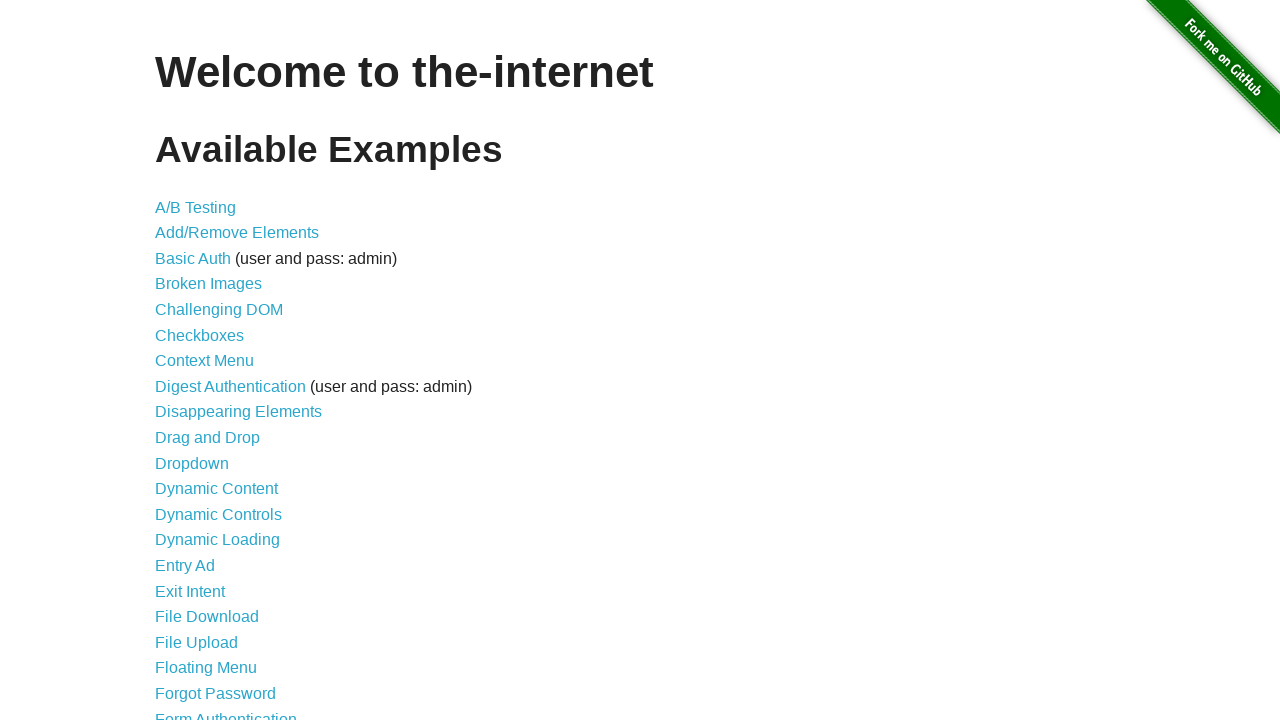

Clicked on nested_frames link at (210, 395) on a[href='/nested_frames']
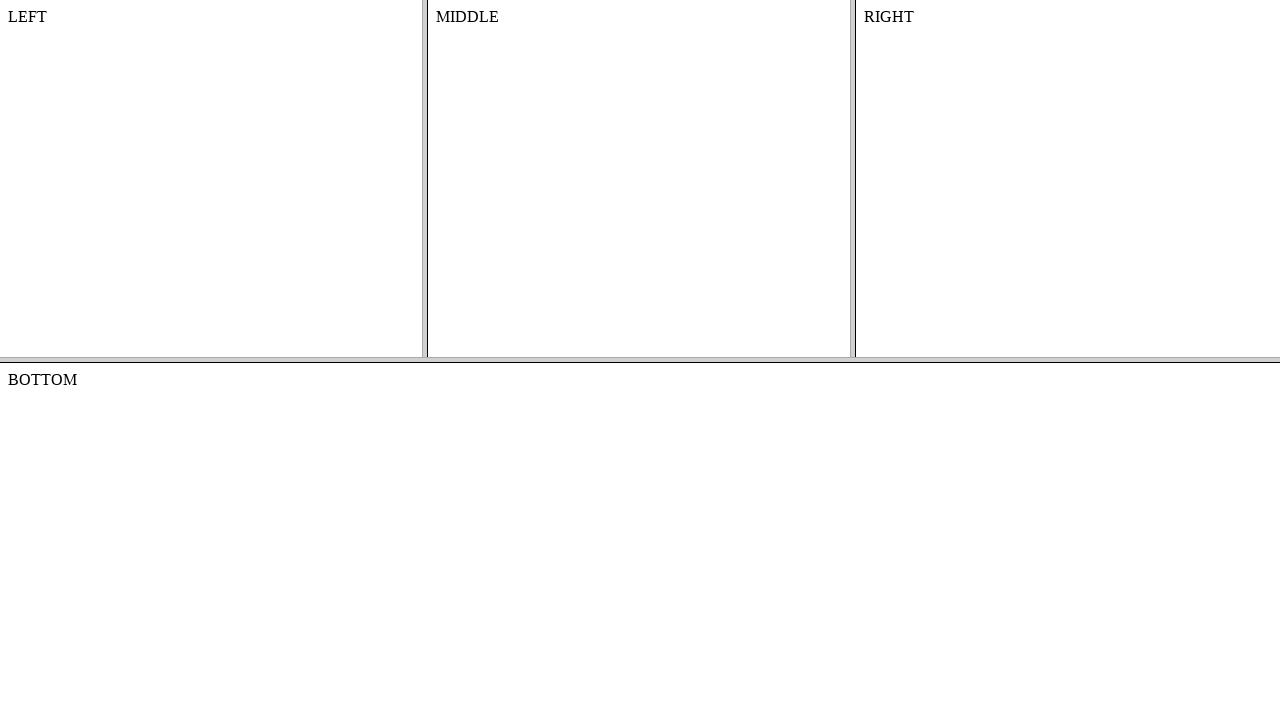

Located top frame with name 'frame-top'
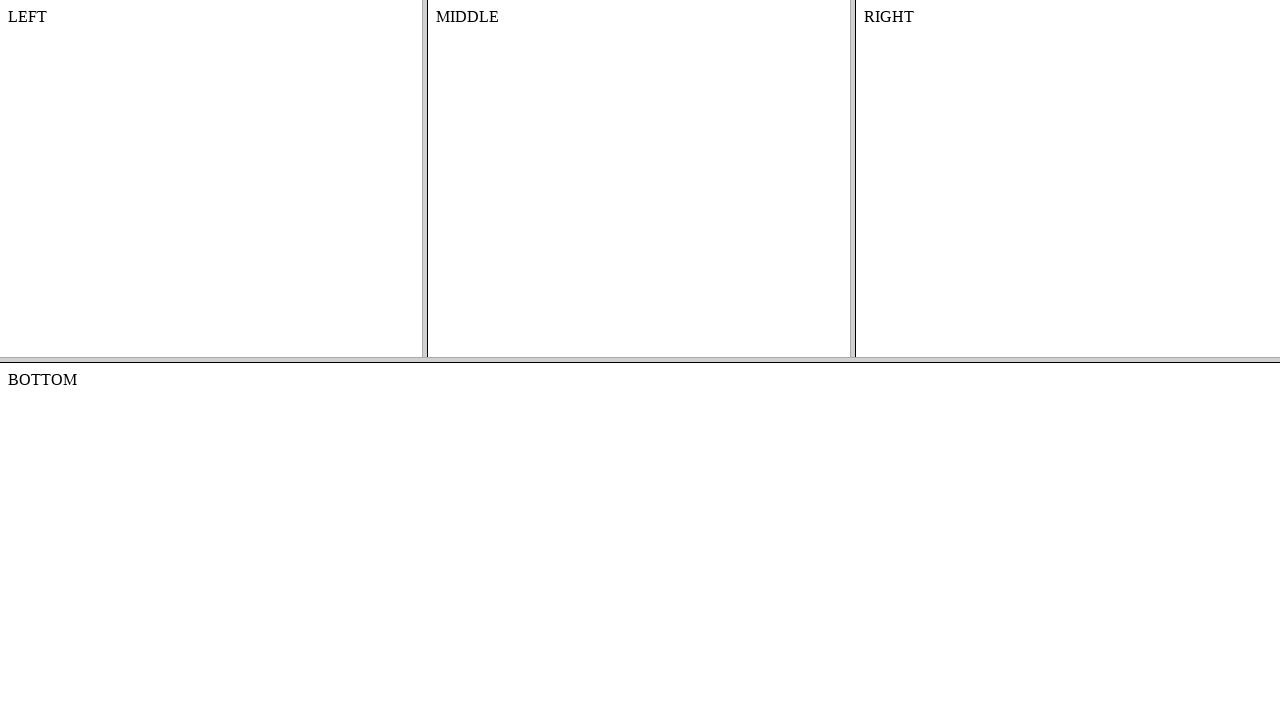

Located middle frame within top frame
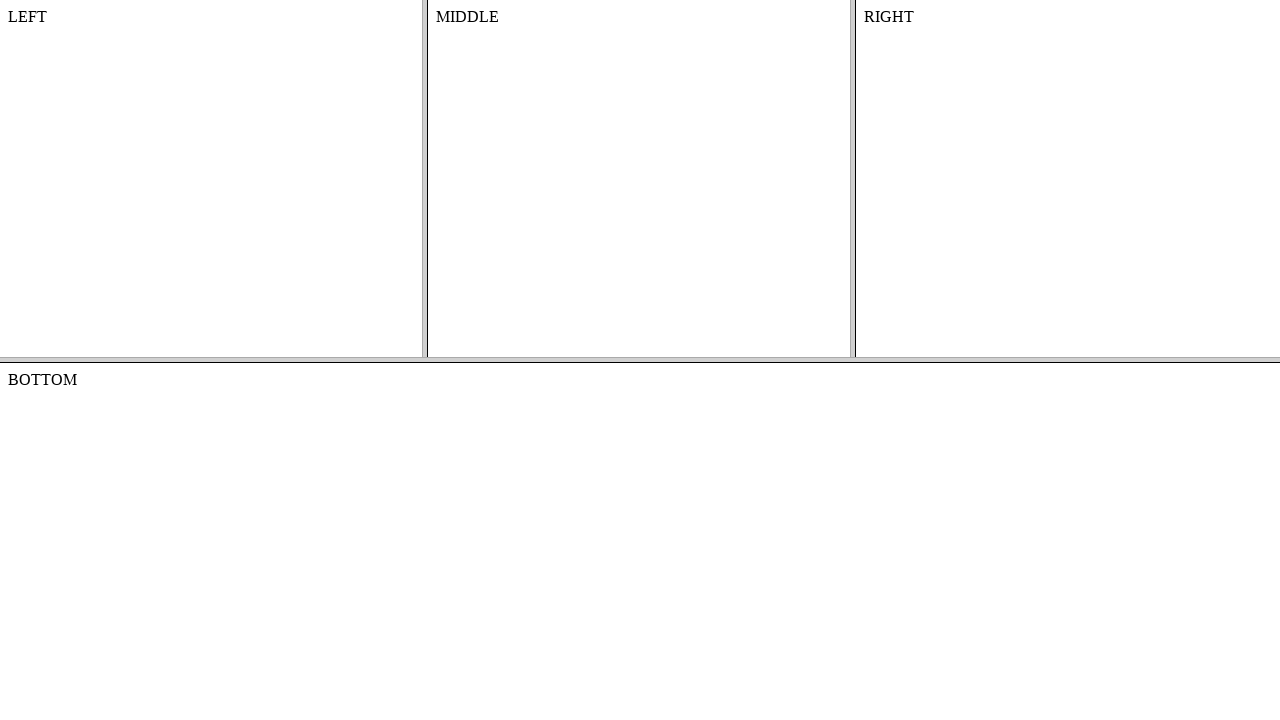

Content element in middle frame is accessible and visible
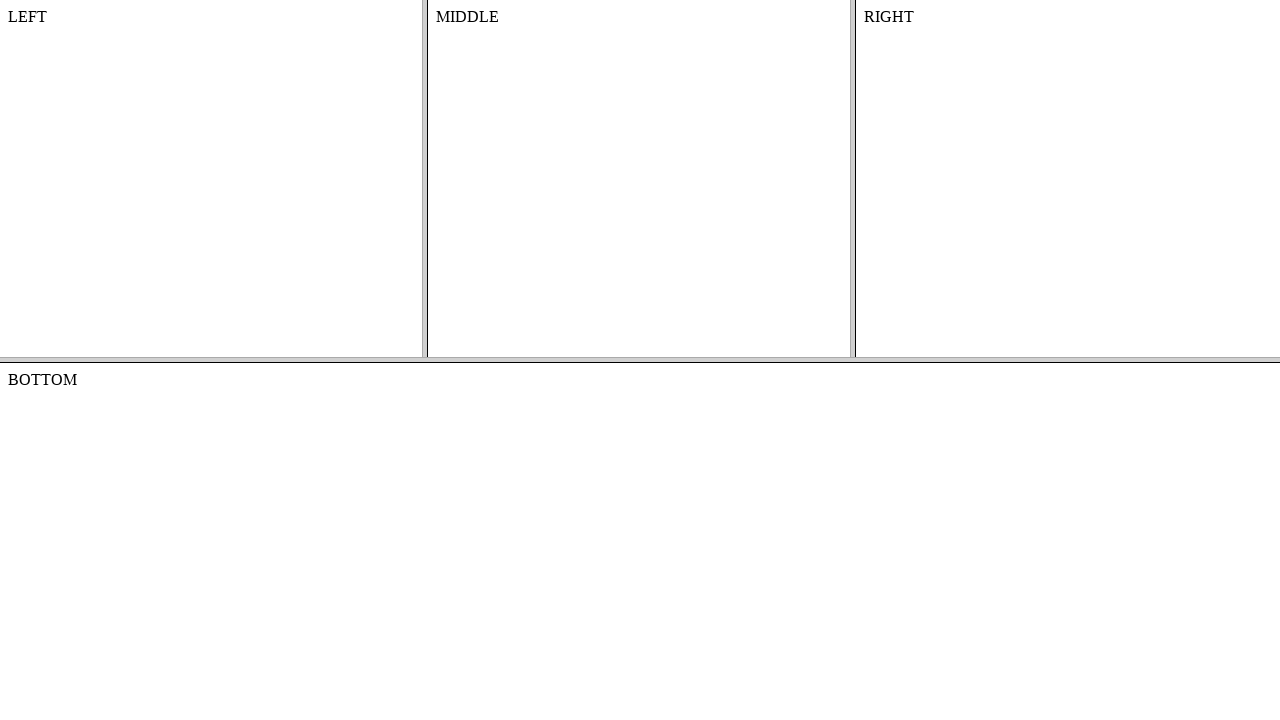

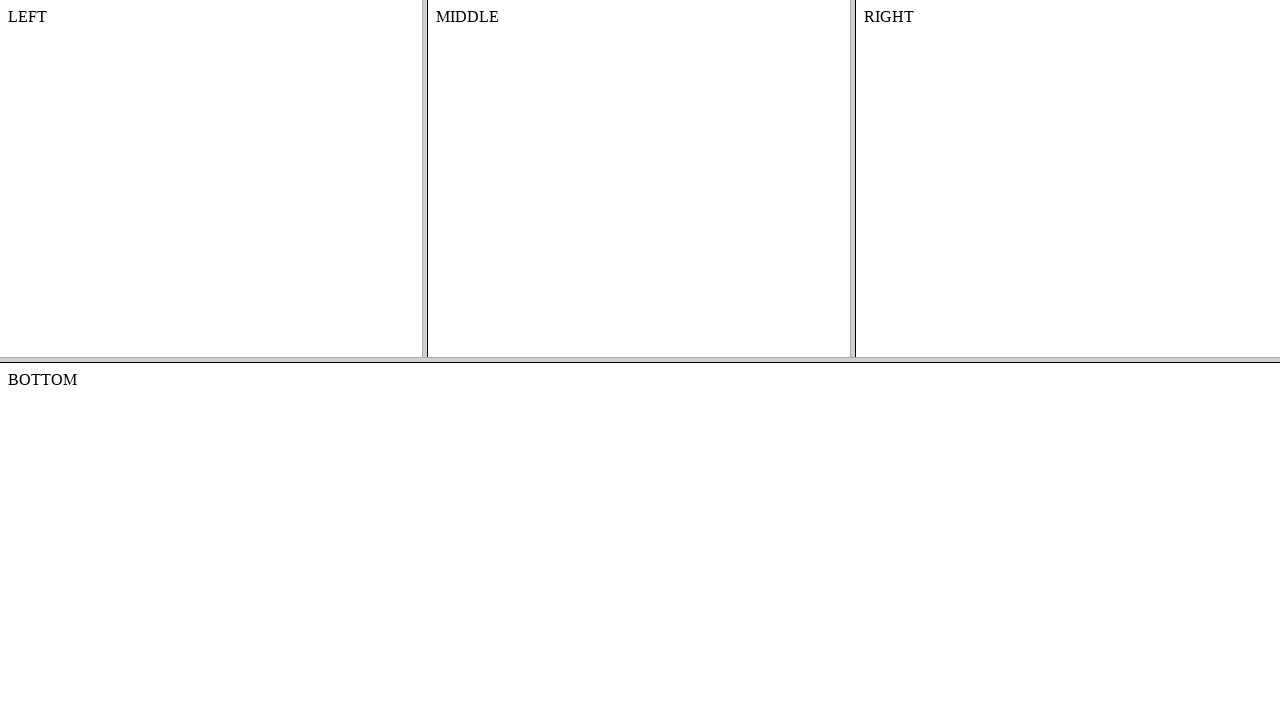